Navigates to SpinCareer website and verifies that the page title contains "Online Academy"

Starting URL: https://spincareer.com/

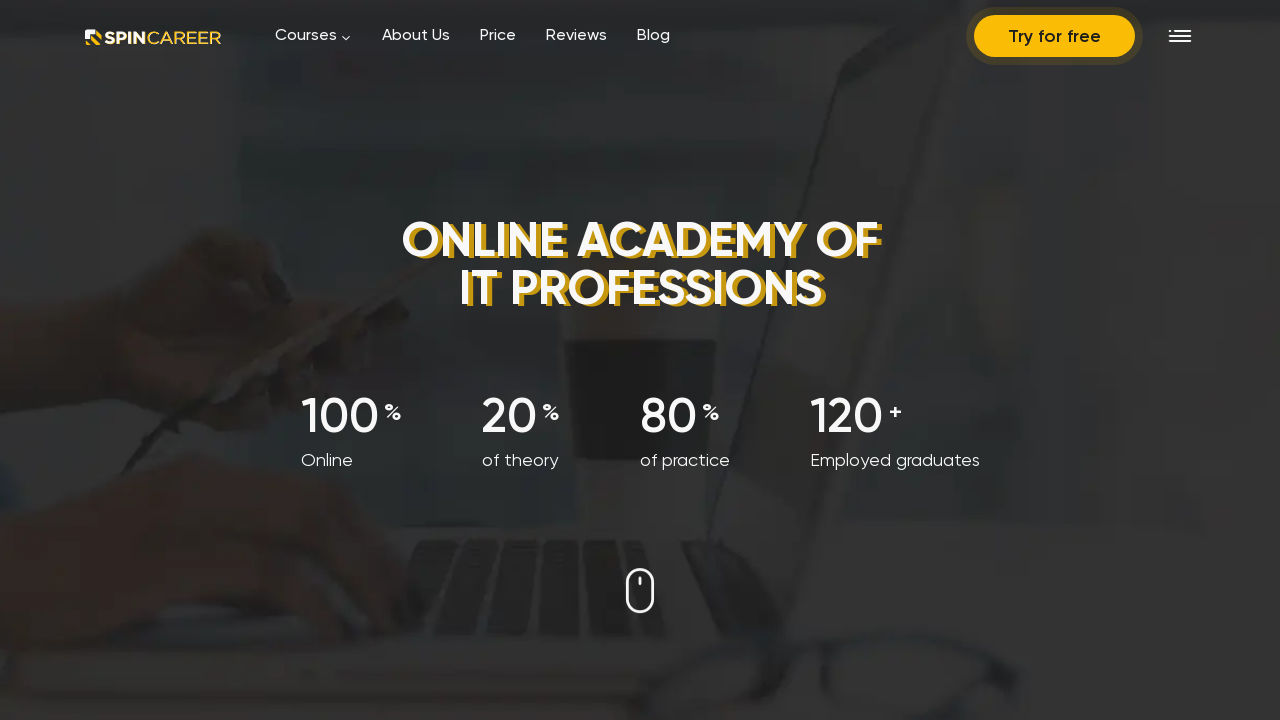

Navigated to SpinCareer website at https://spincareer.com/
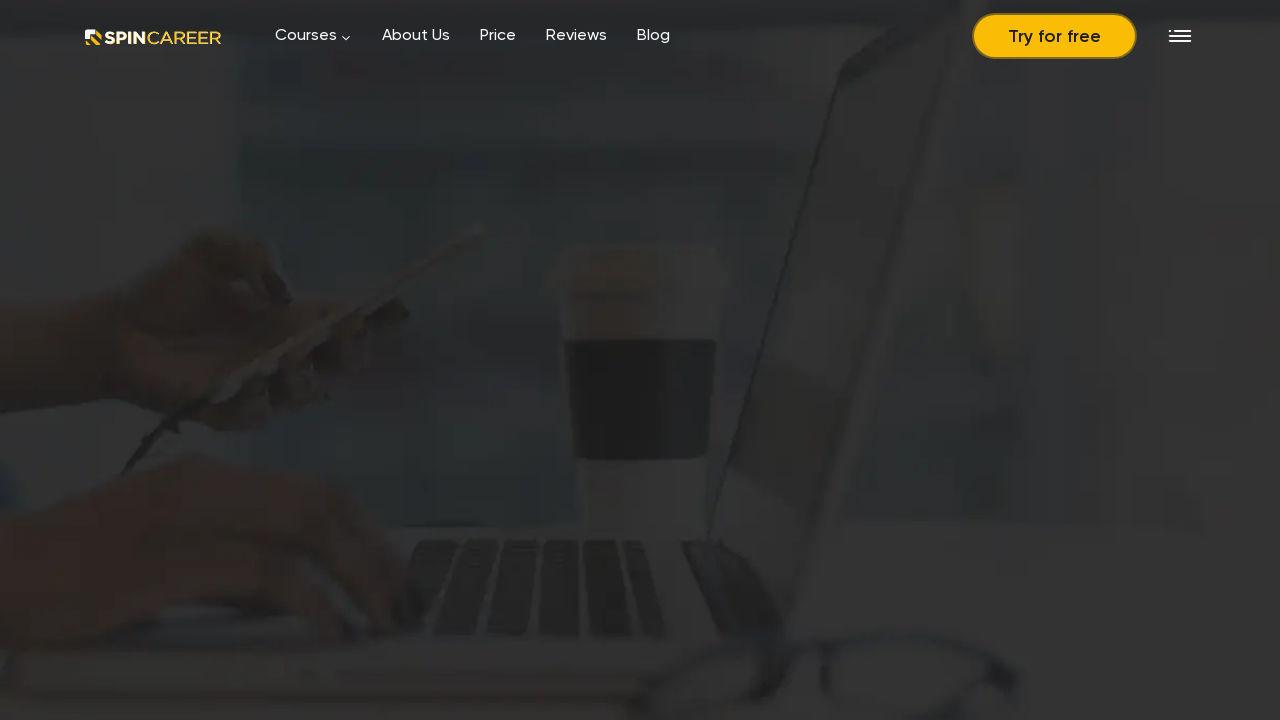

Verified that page title contains 'Online Academy'
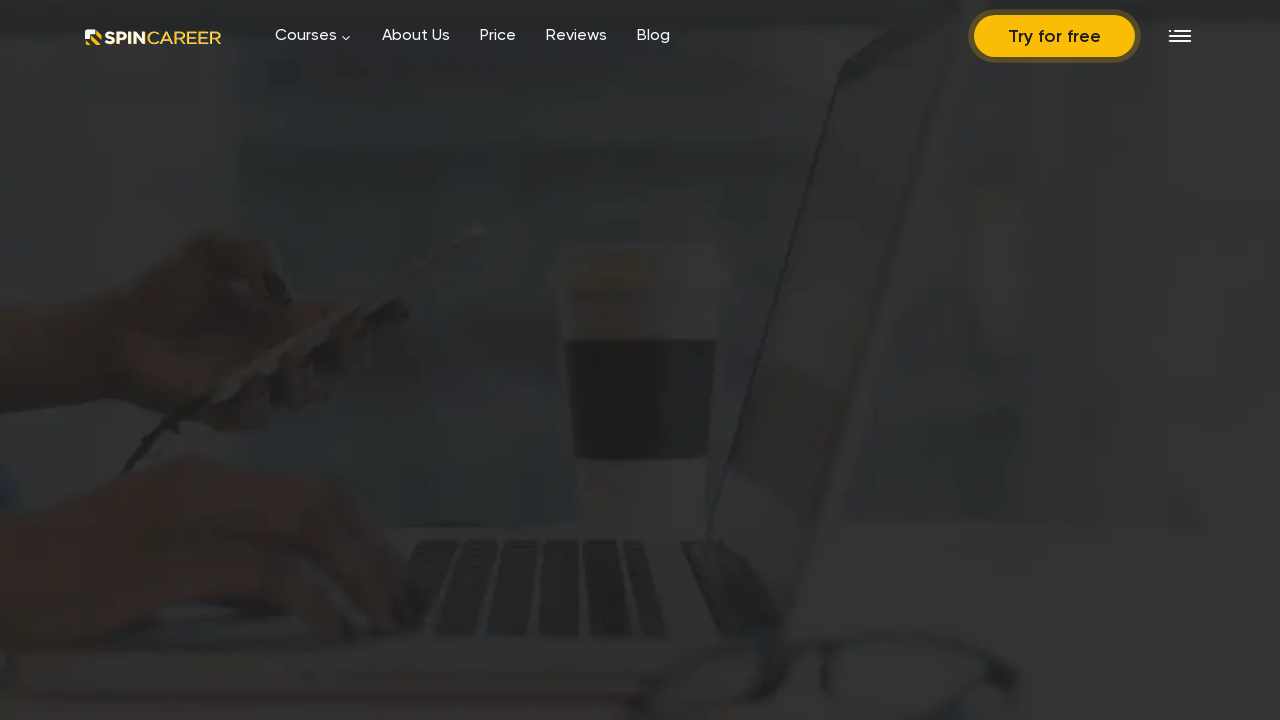

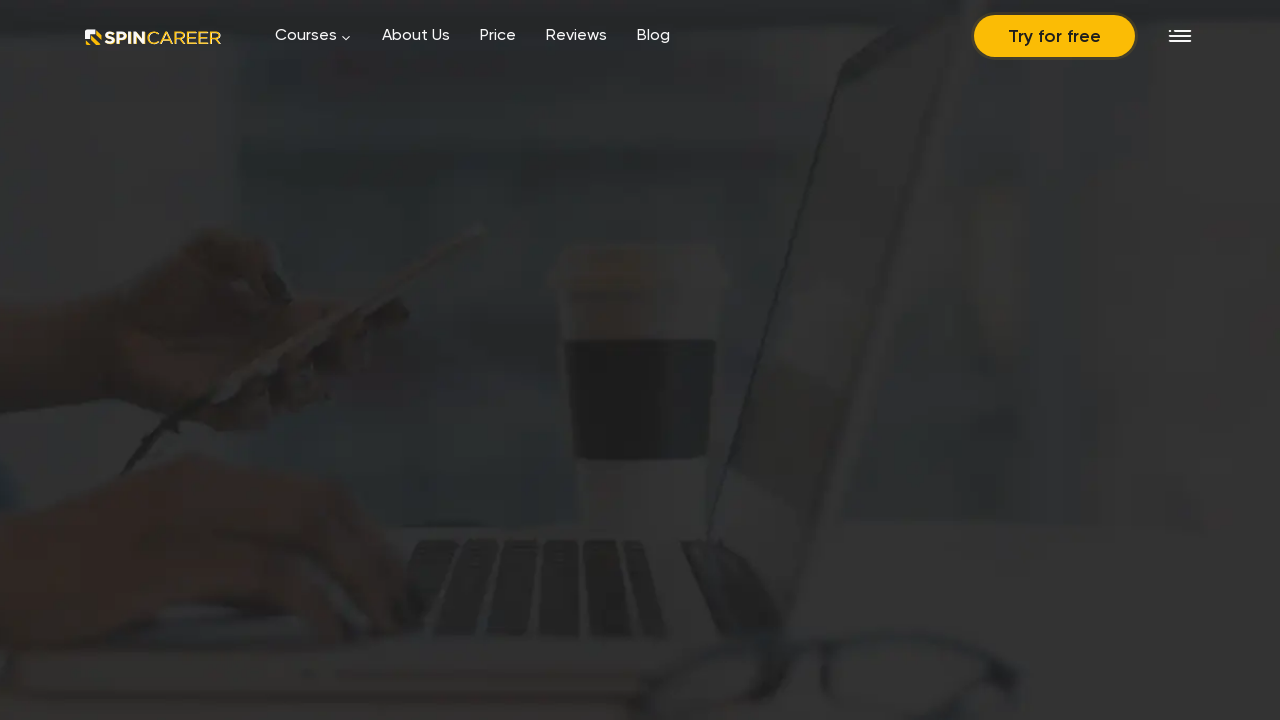